Tests navigation to a new page using the navigate method

Starting URL: https://devqa.io/

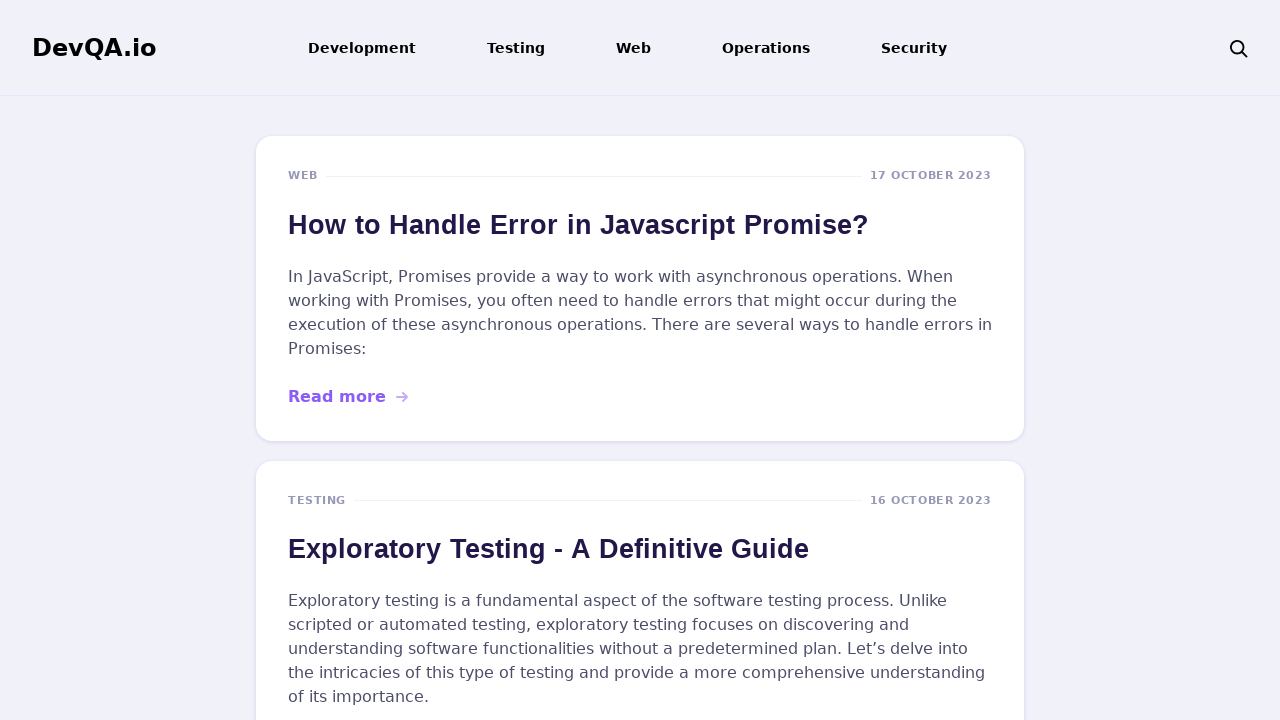

Navigated to QA tag page at https://devqa.io/tag/qa/
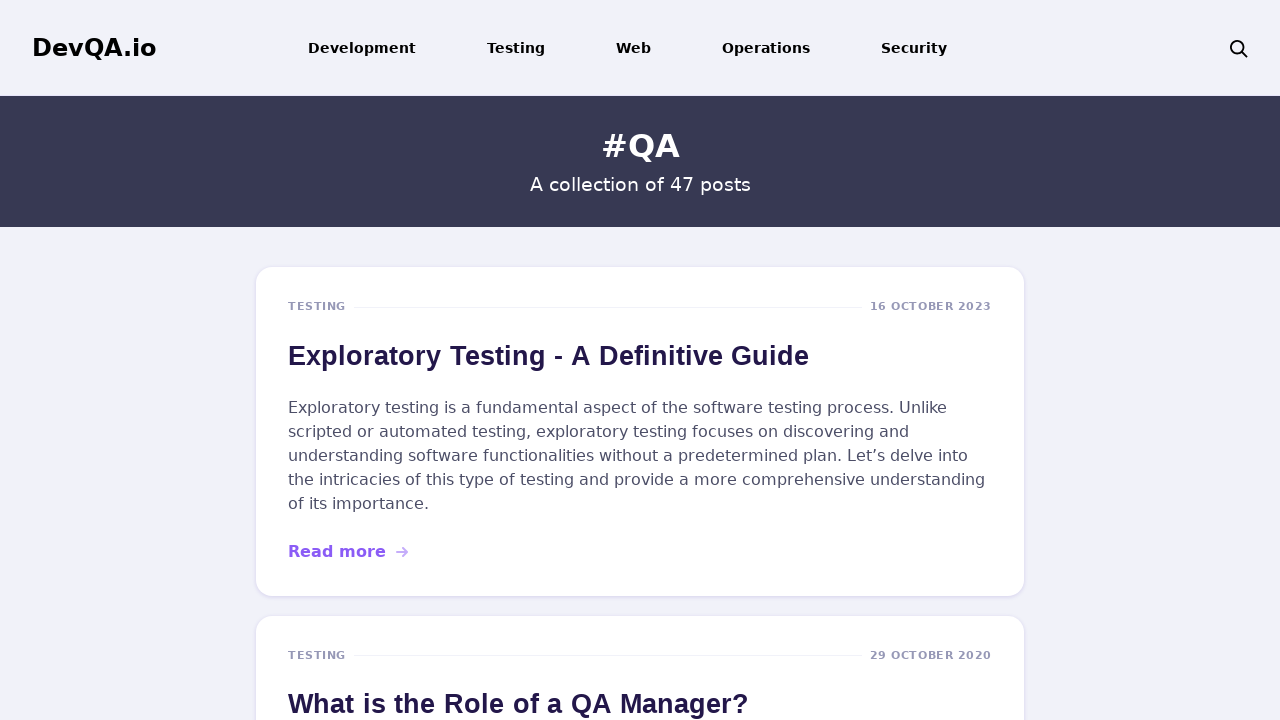

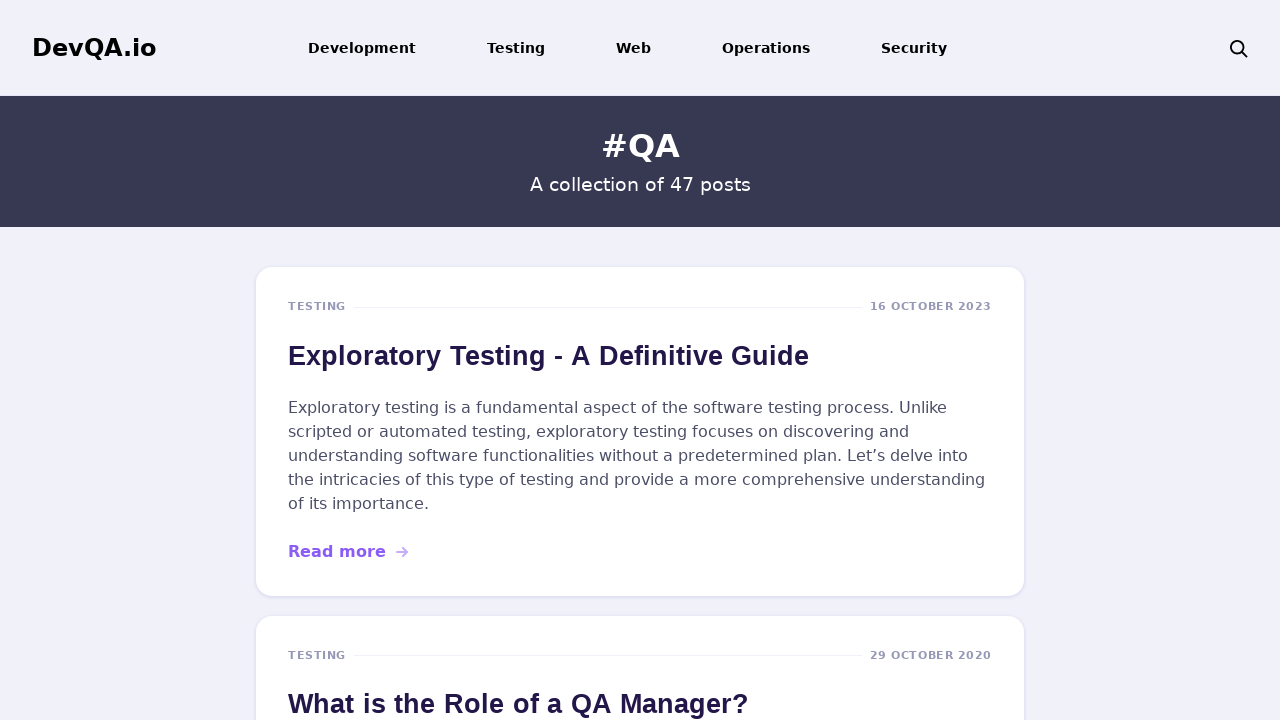